Navigates to jQuery UI draggable demo page and performs a select-all keyboard shortcut action

Starting URL: https://jqueryui.com/draggable/

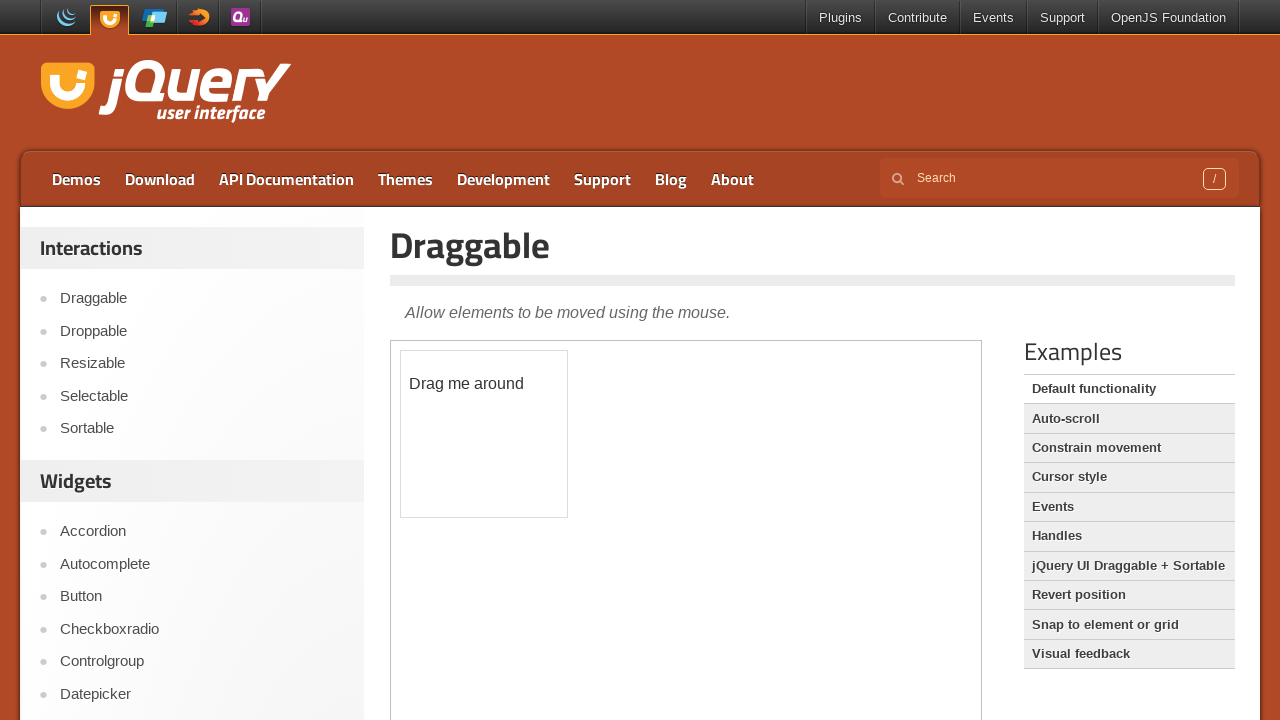

Navigated to jQuery UI draggable demo page
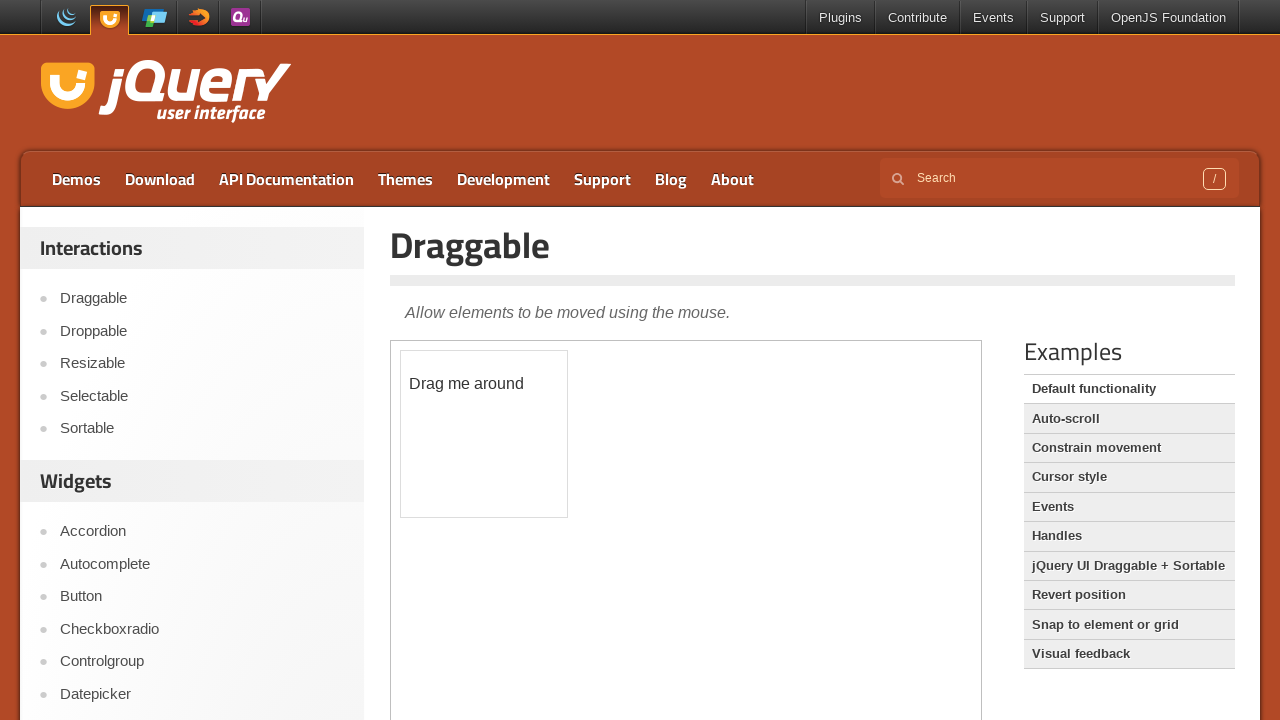

Performed select-all keyboard shortcut (Ctrl+A)
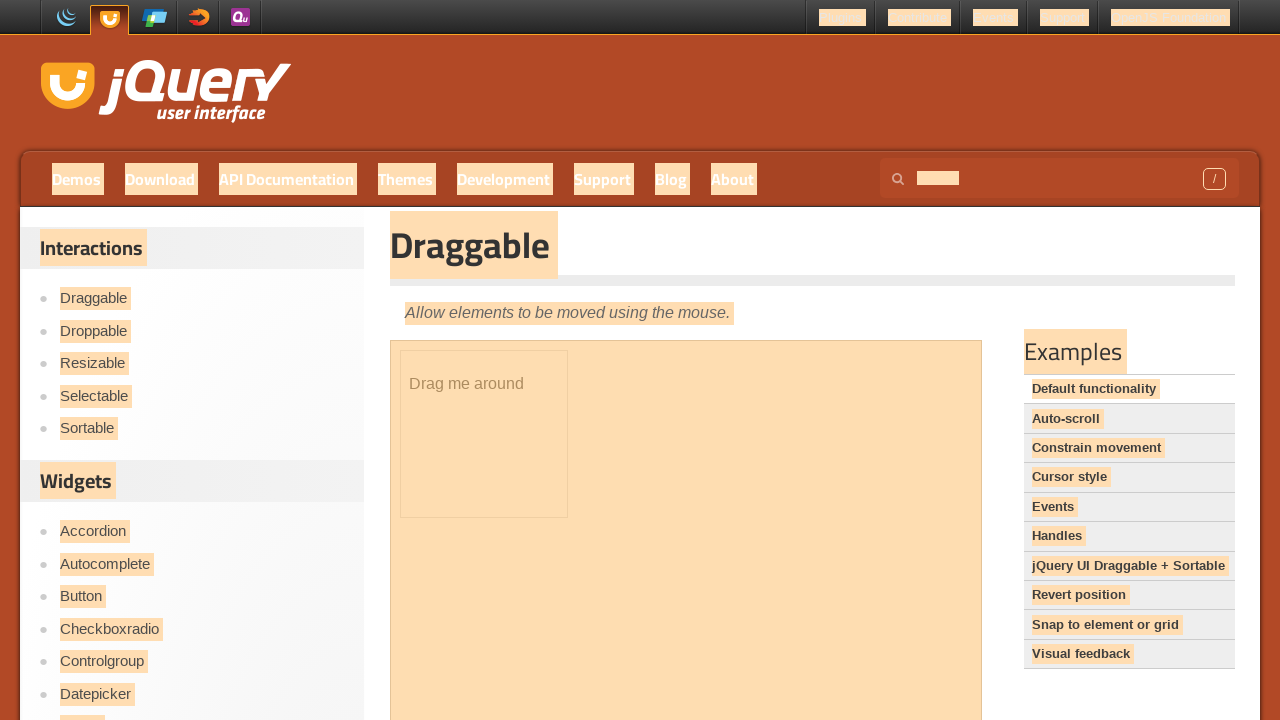

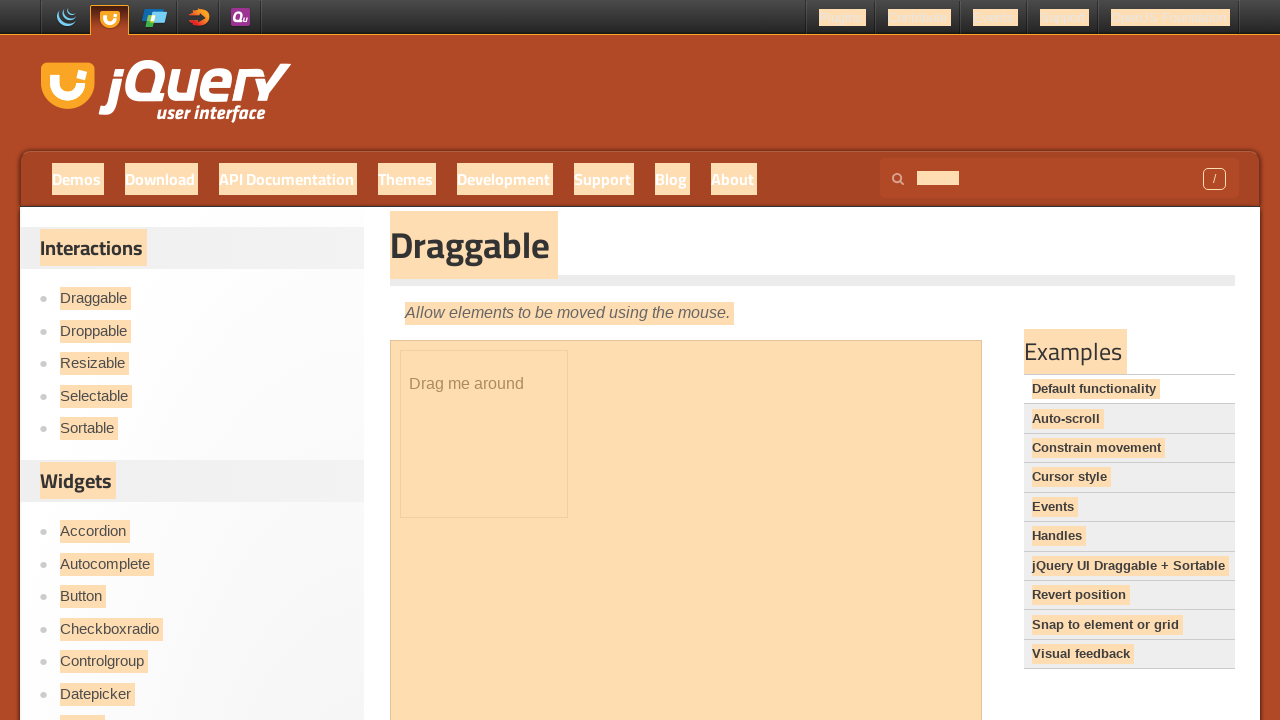